Tests alert functionality by filling a name field, clicking an alert button, and accepting the alert dialog

Starting URL: https://rahulshettyacademy.com/AutomationPractice

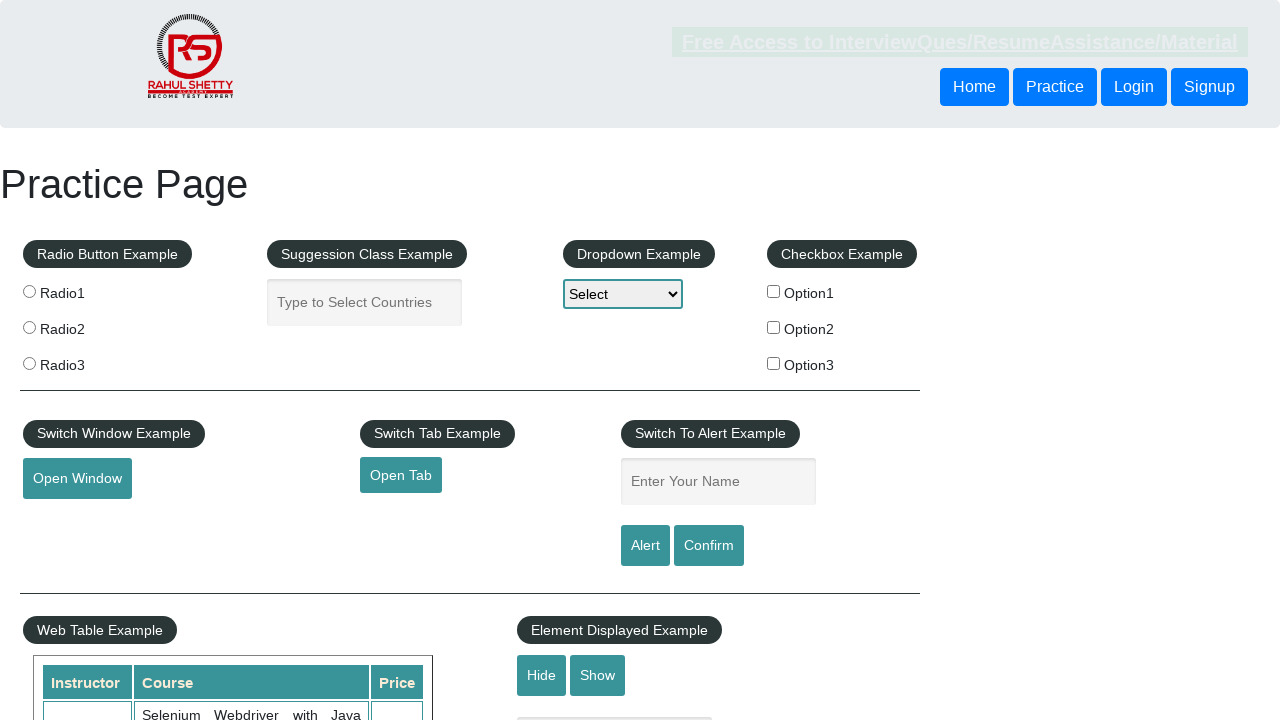

Filled name field with 'Pallav' on input[name='enter-name']
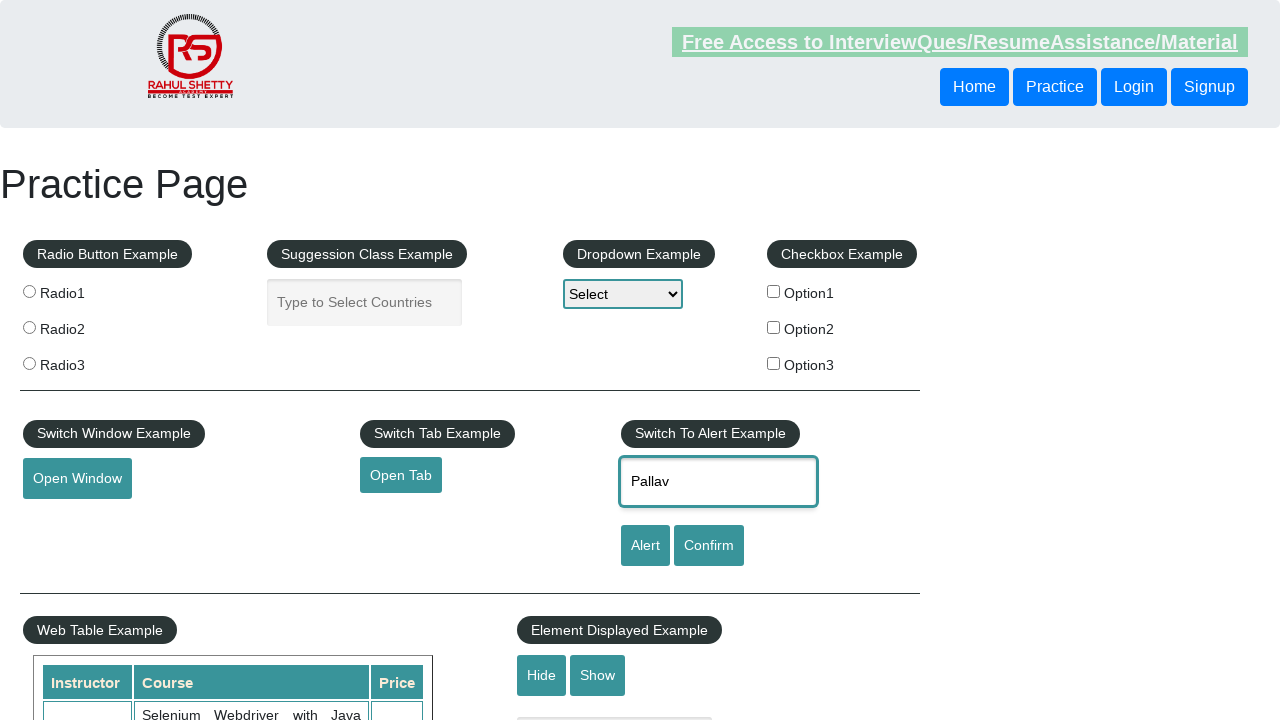

Clicked alert button at (645, 546) on #alertbtn
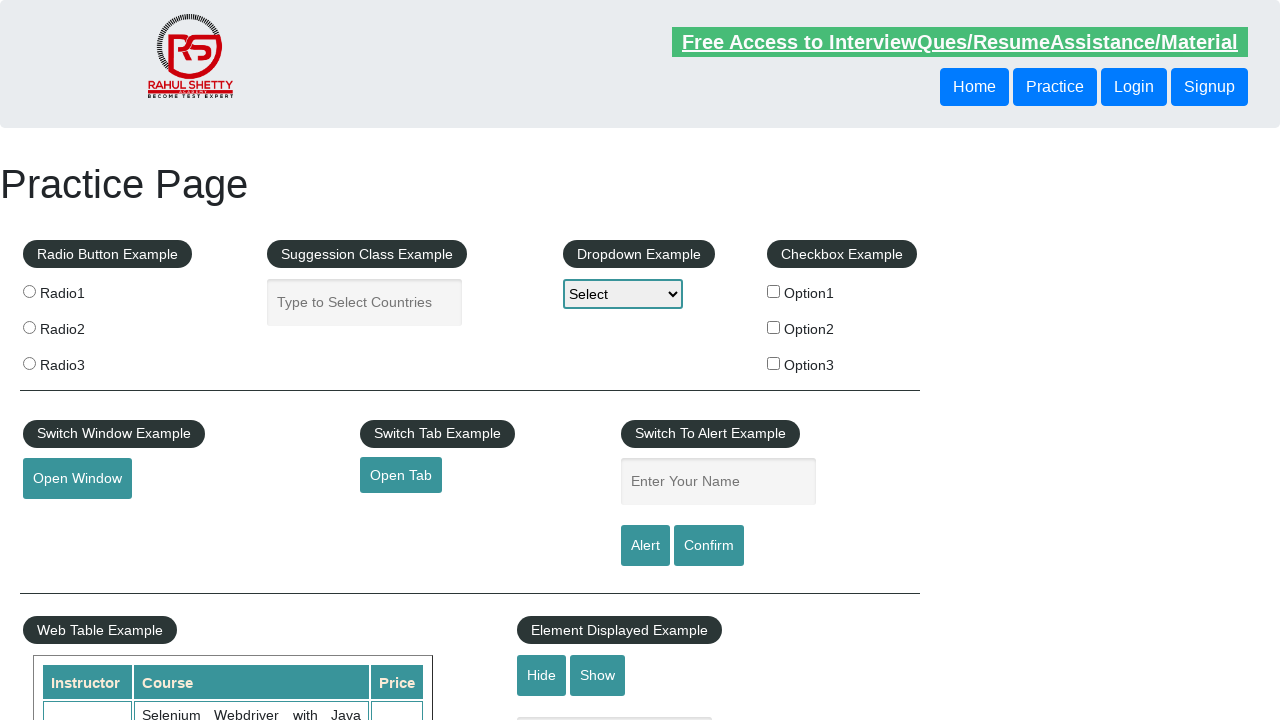

Set up dialog handler to accept alerts
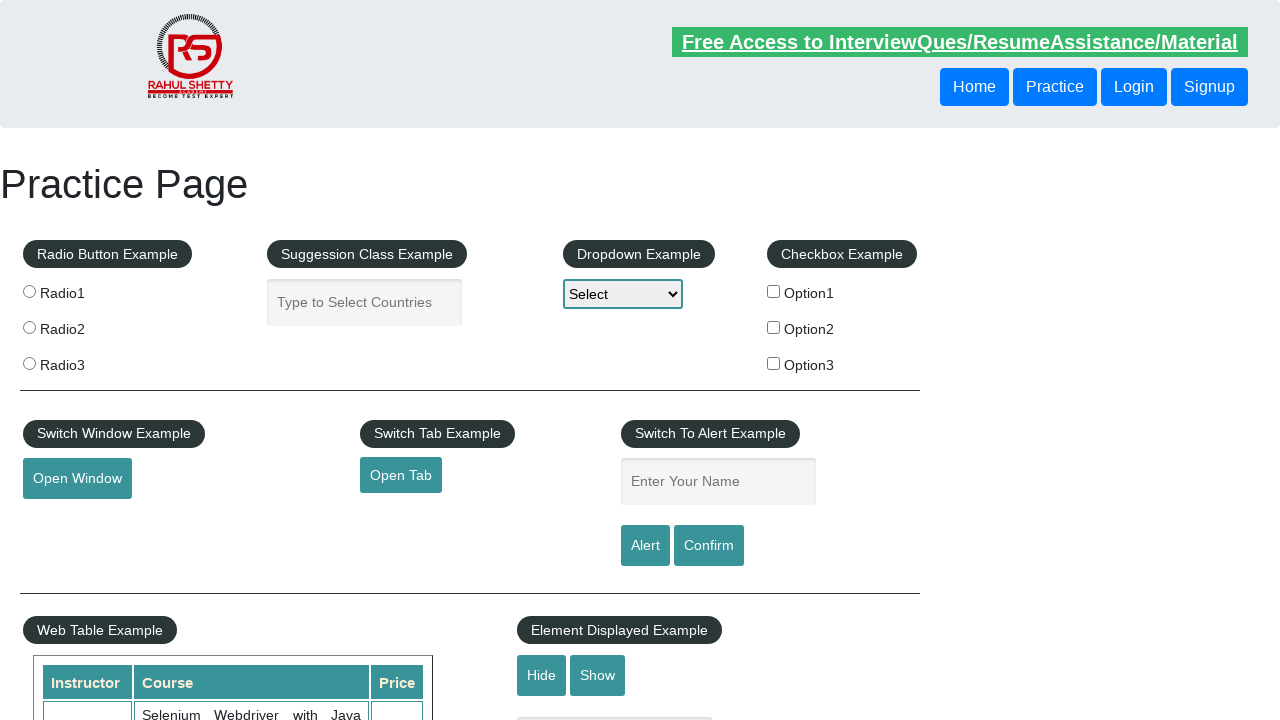

Waited 500ms for alert to be triggered
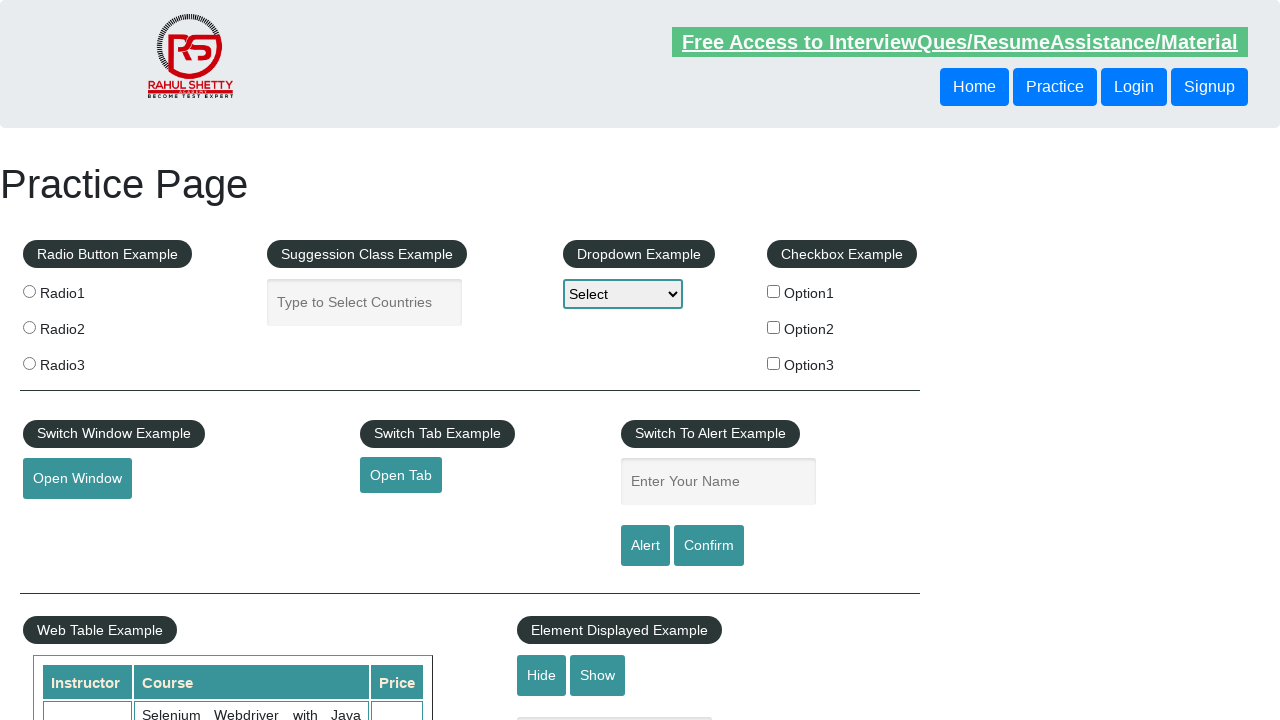

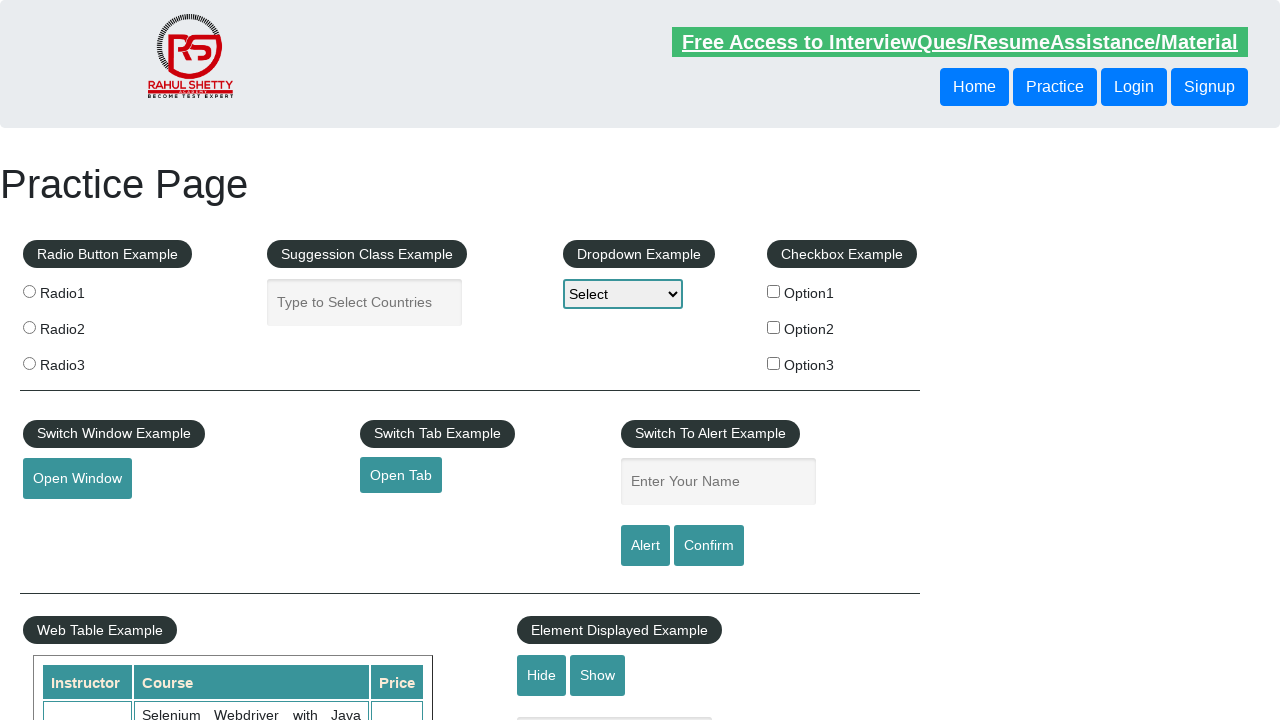